Tests auto-suggestion dropdown functionality by typing a partial country name, waiting for suggestions to appear, and selecting a specific country from the dropdown list

Starting URL: https://rahulshettyacademy.com/dropdownsPractise/

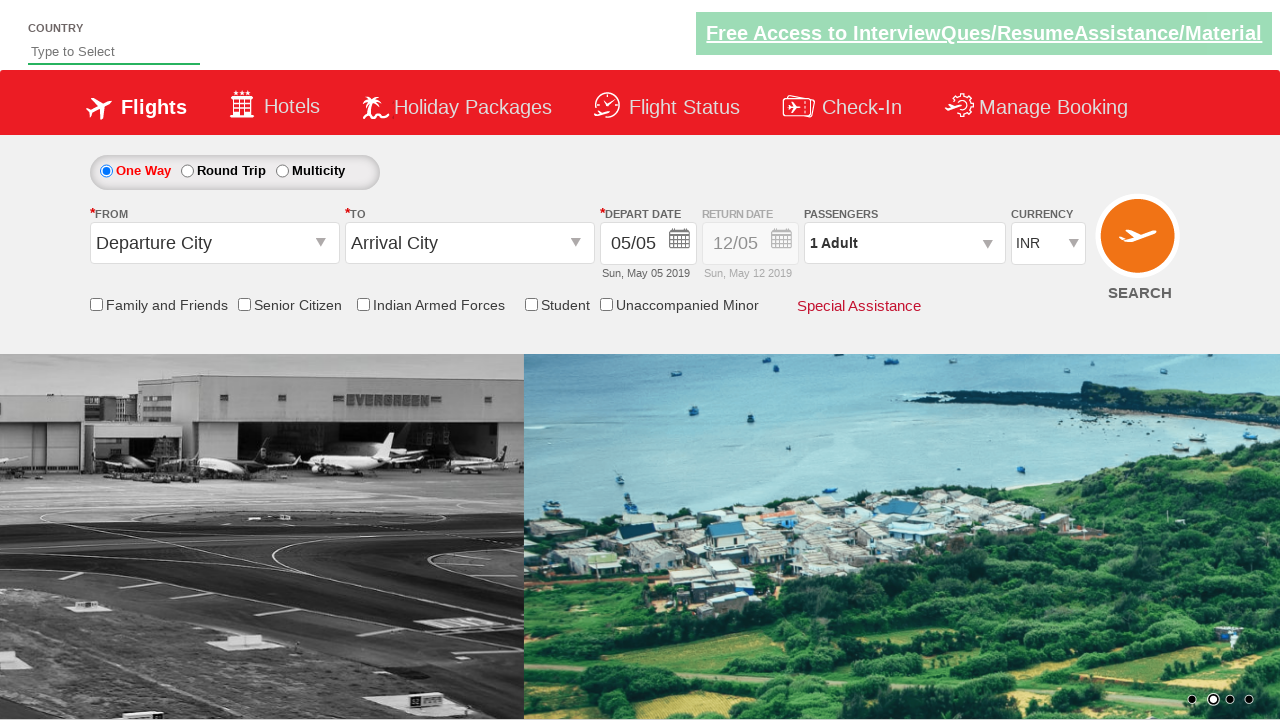

Typed 'bel' in autosuggest field to search for countries on #autosuggest
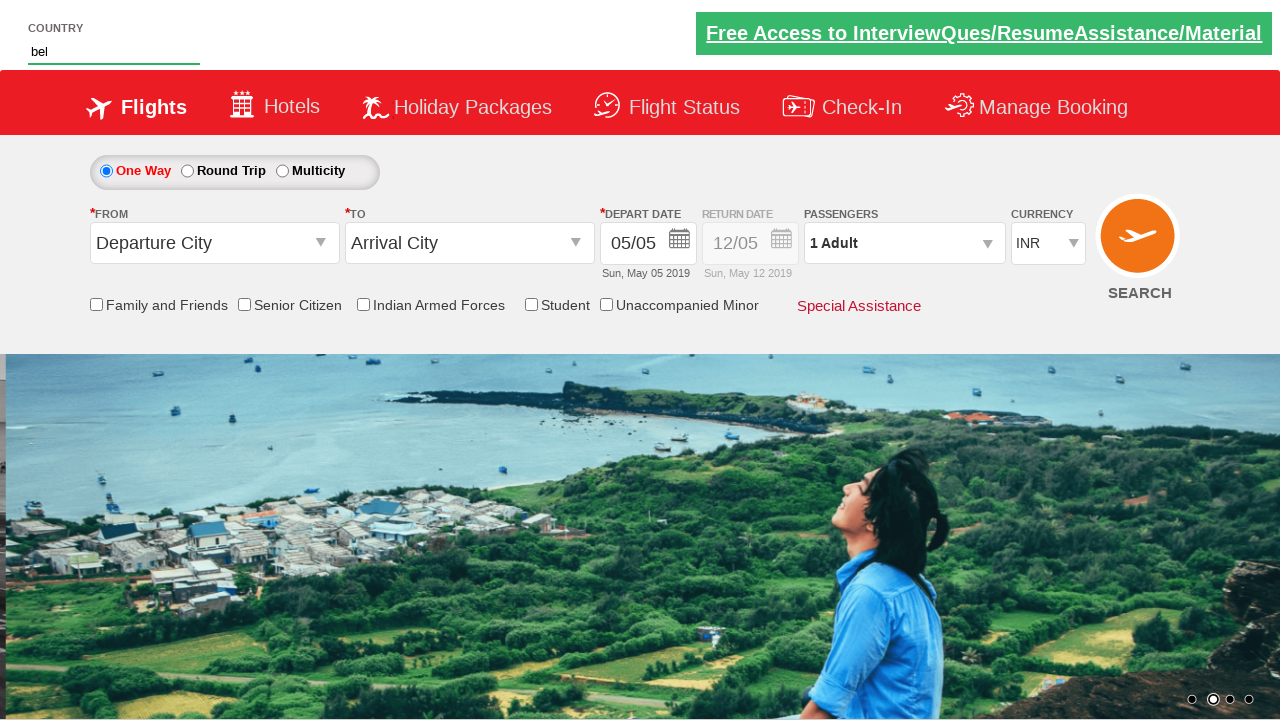

Autocomplete suggestions dropdown appeared
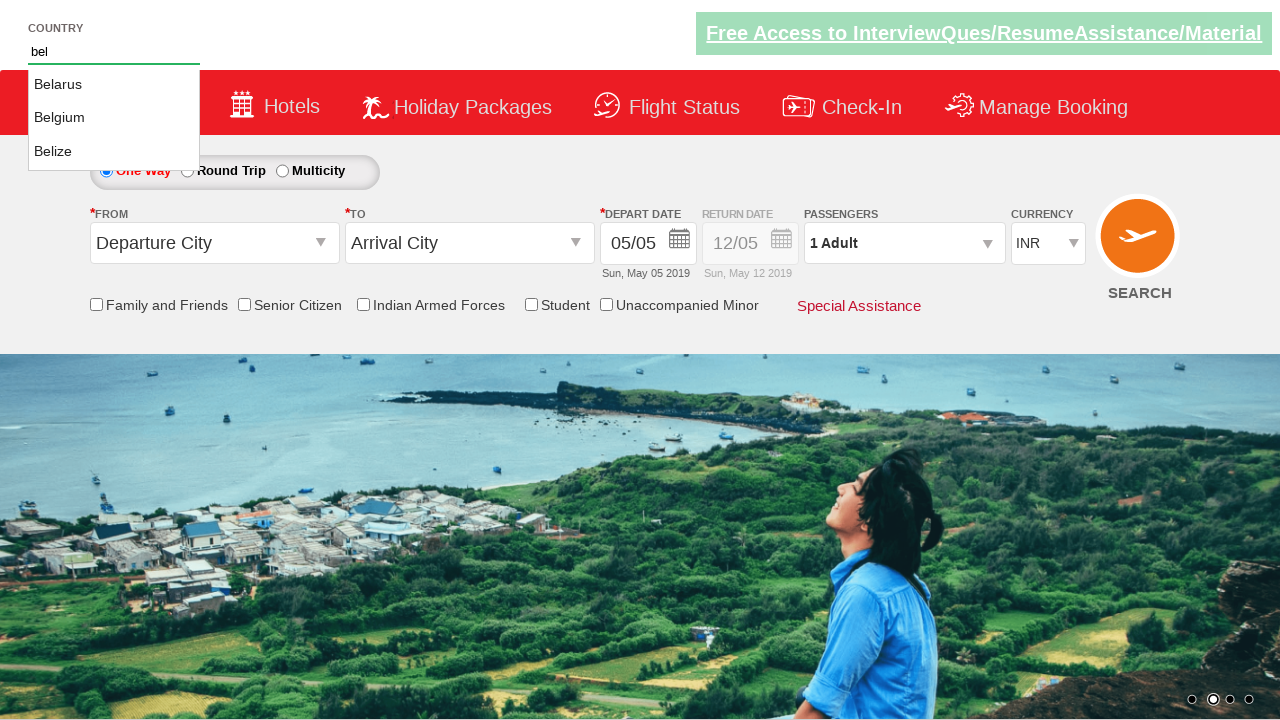

Retrieved all available suggestion options from dropdown
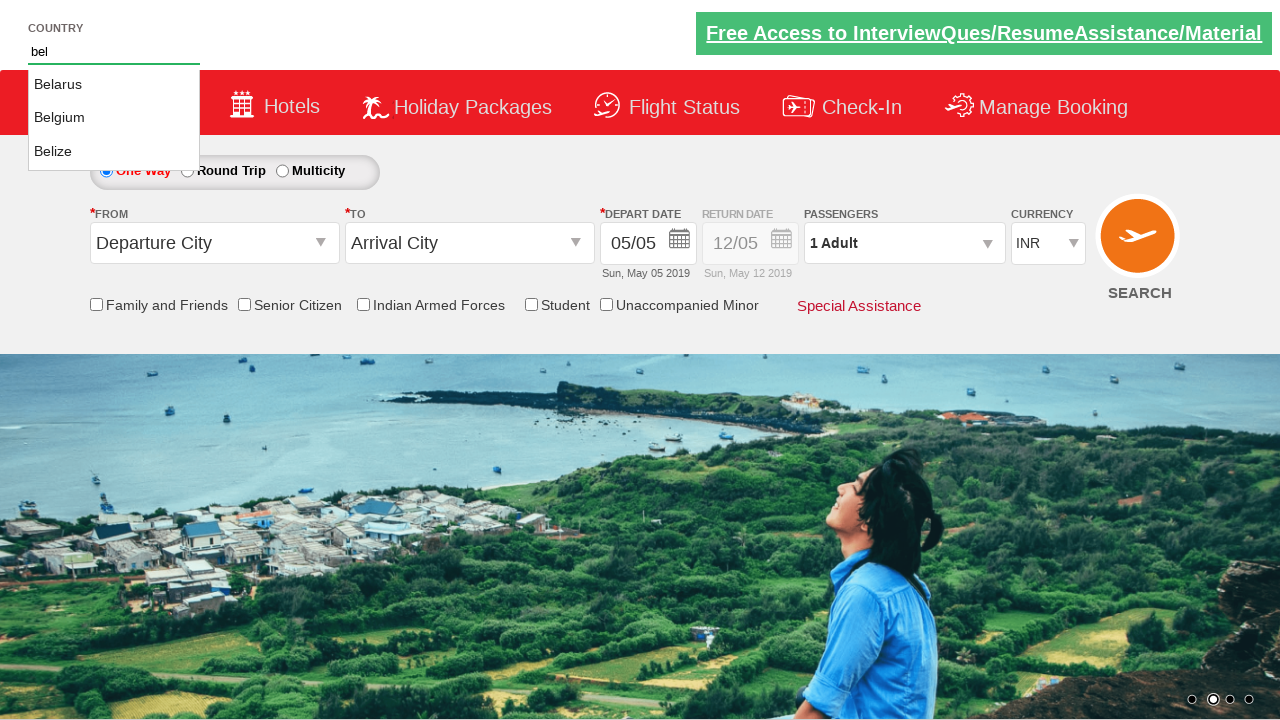

Selected 'Belgium' from the autocomplete suggestions at (114, 118) on li.ui-menu-item a >> nth=1
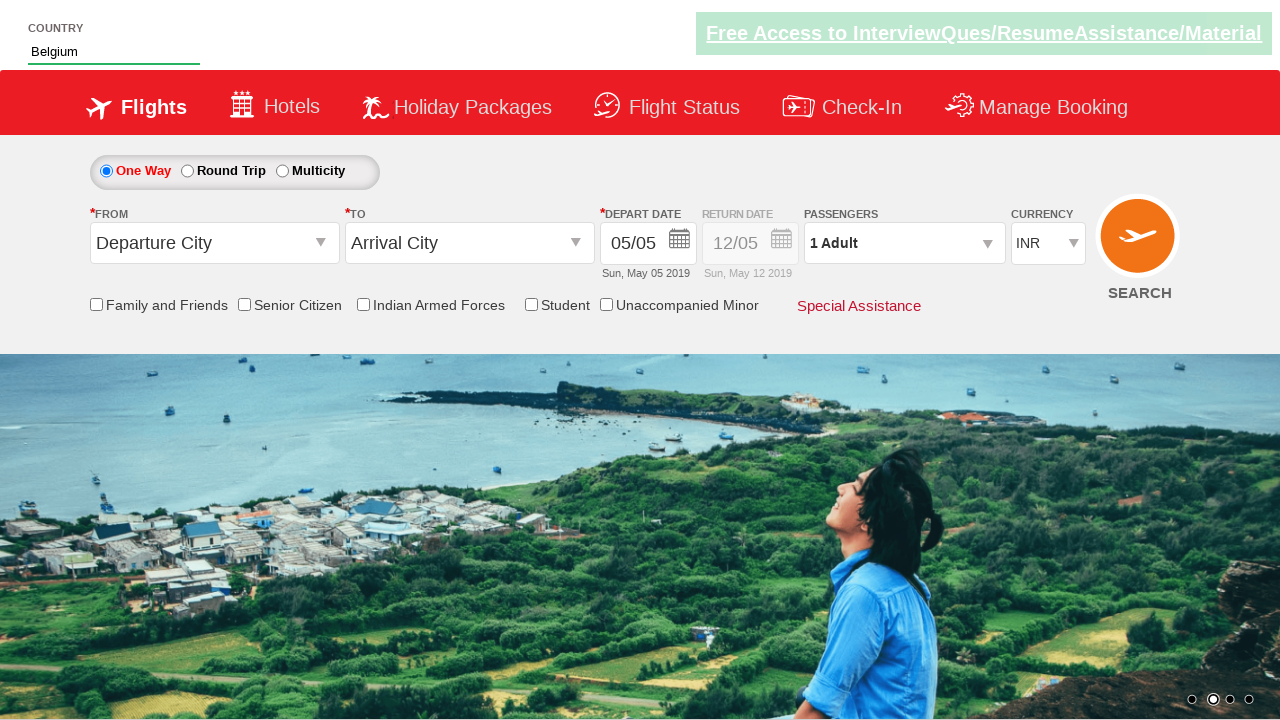

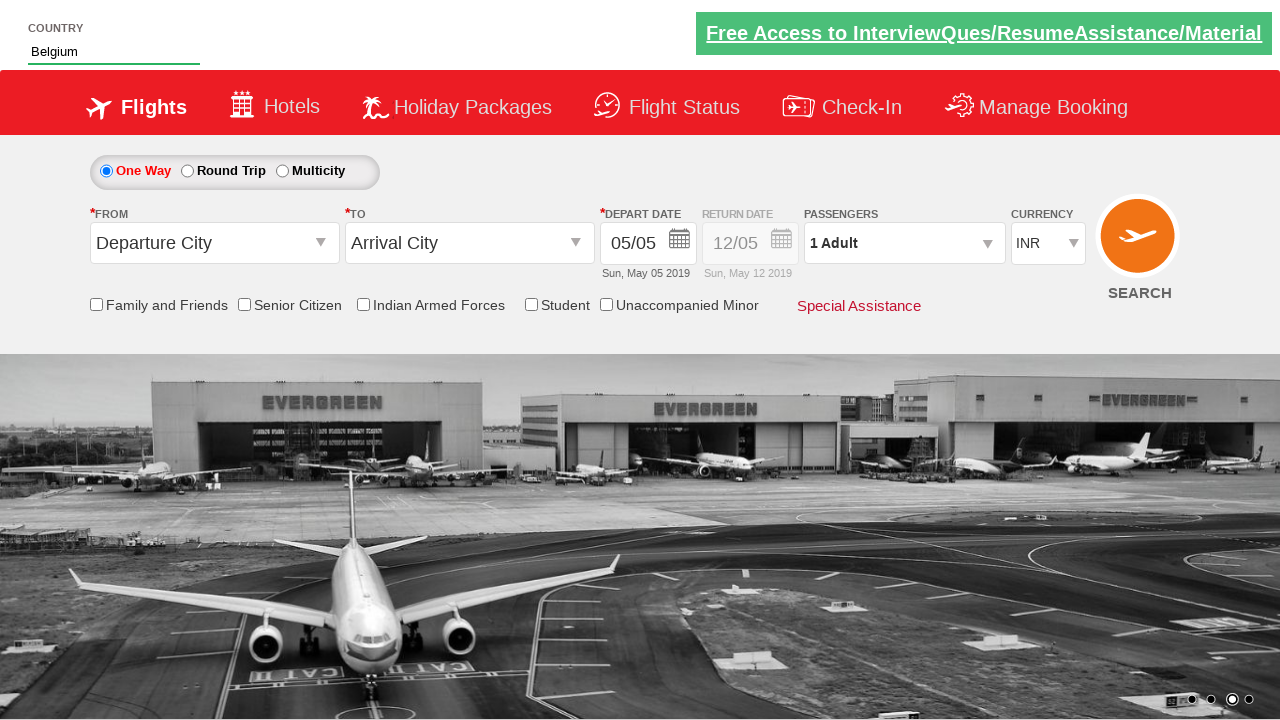